Tests registration form by filling in user details including name, email, telephone and password fields

Starting URL: https://naveenautomationlabs.com/opencart/index.php?route=account/register

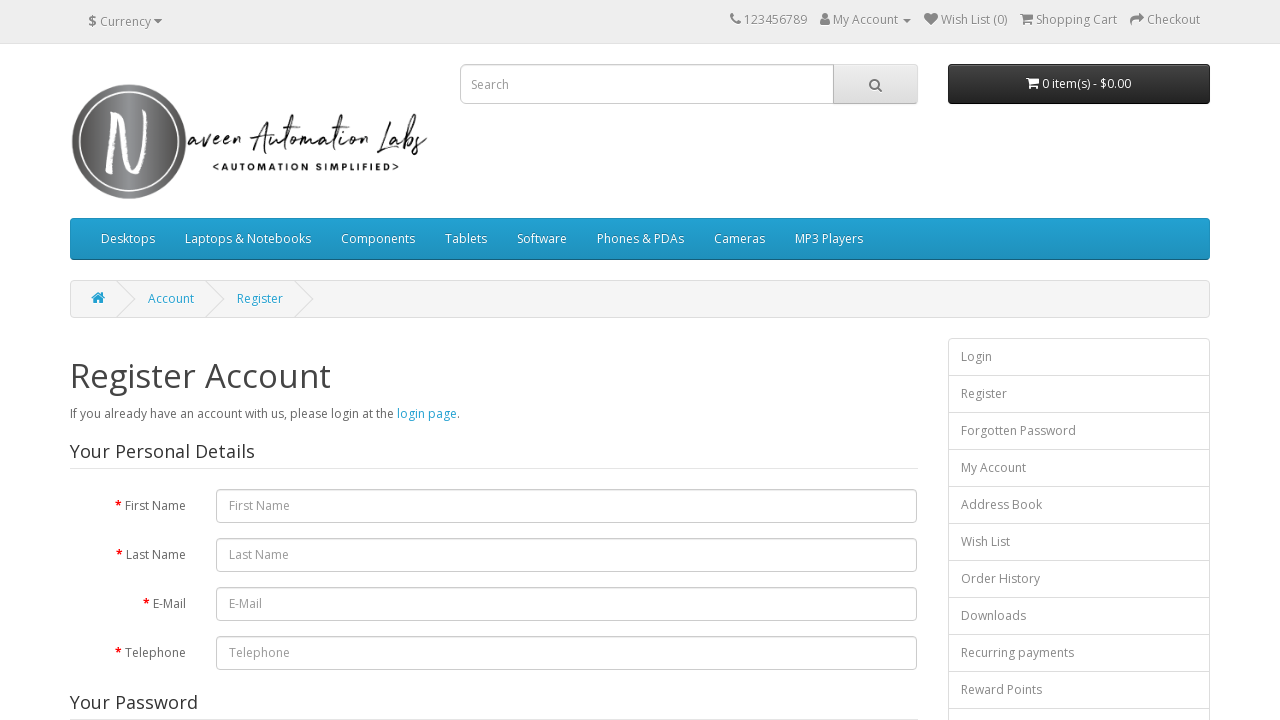

Filled first name field with 'ajit' on #input-firstname
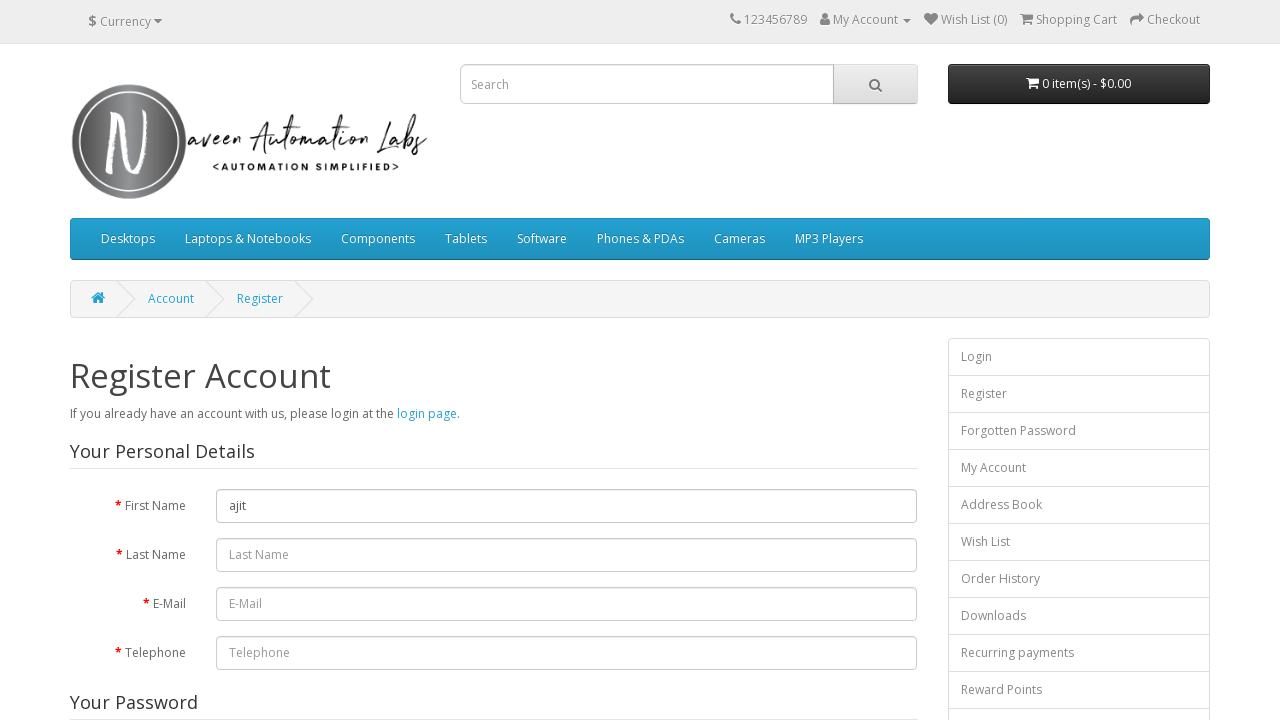

Filled last name field with 'kumar' on #input-lastname
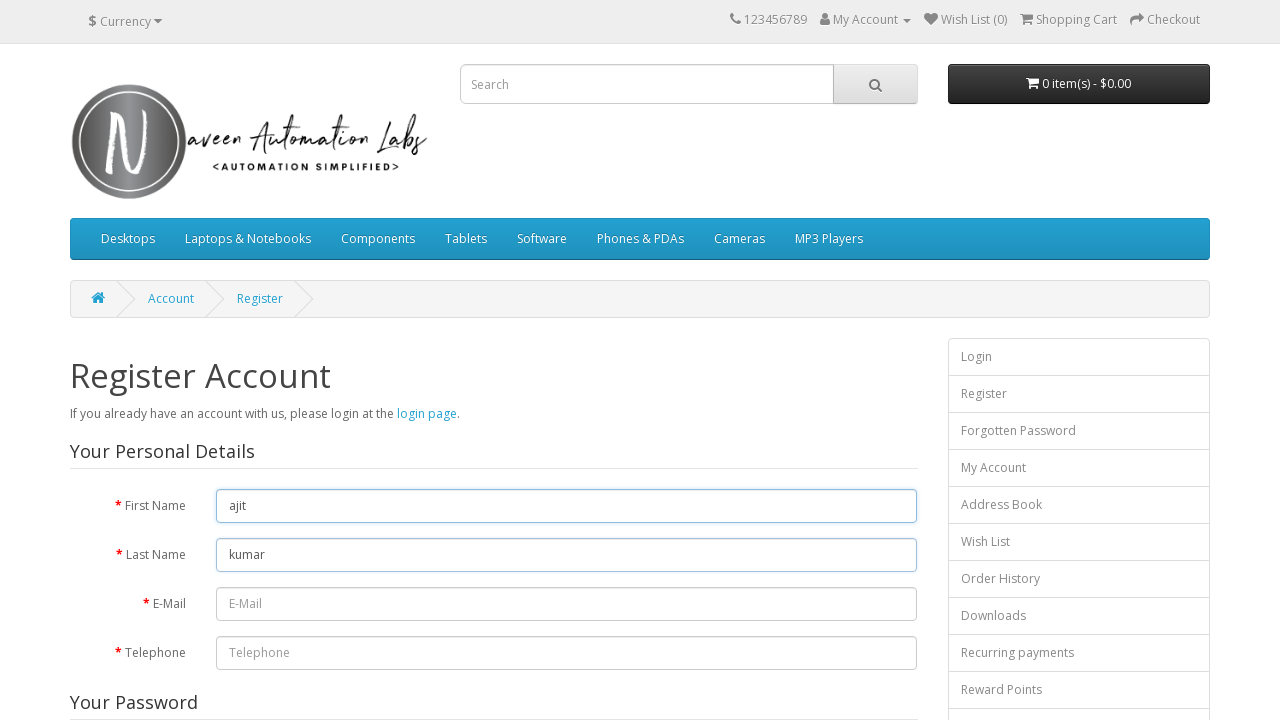

Filled email field with 'ajit77670@example.com' on #input-email
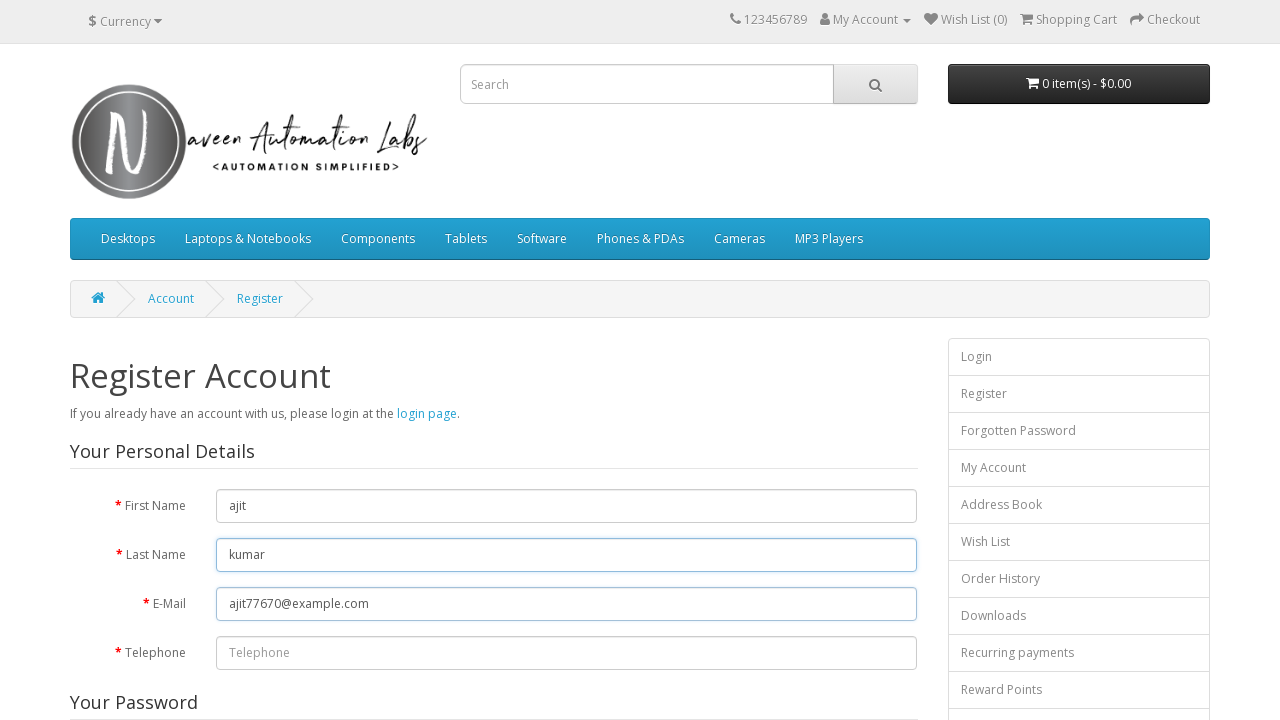

Filled telephone field with '9046123456' on #input-telephone
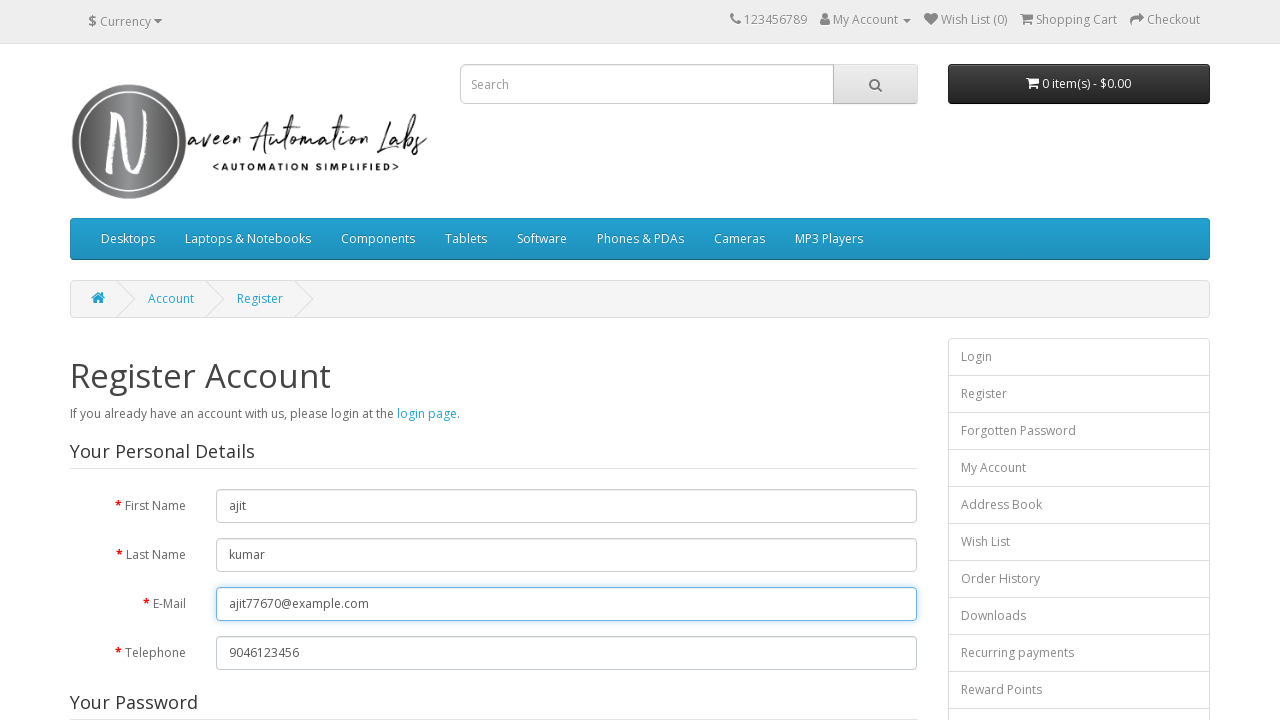

Filled password field with 'Test@12345' on #input-password
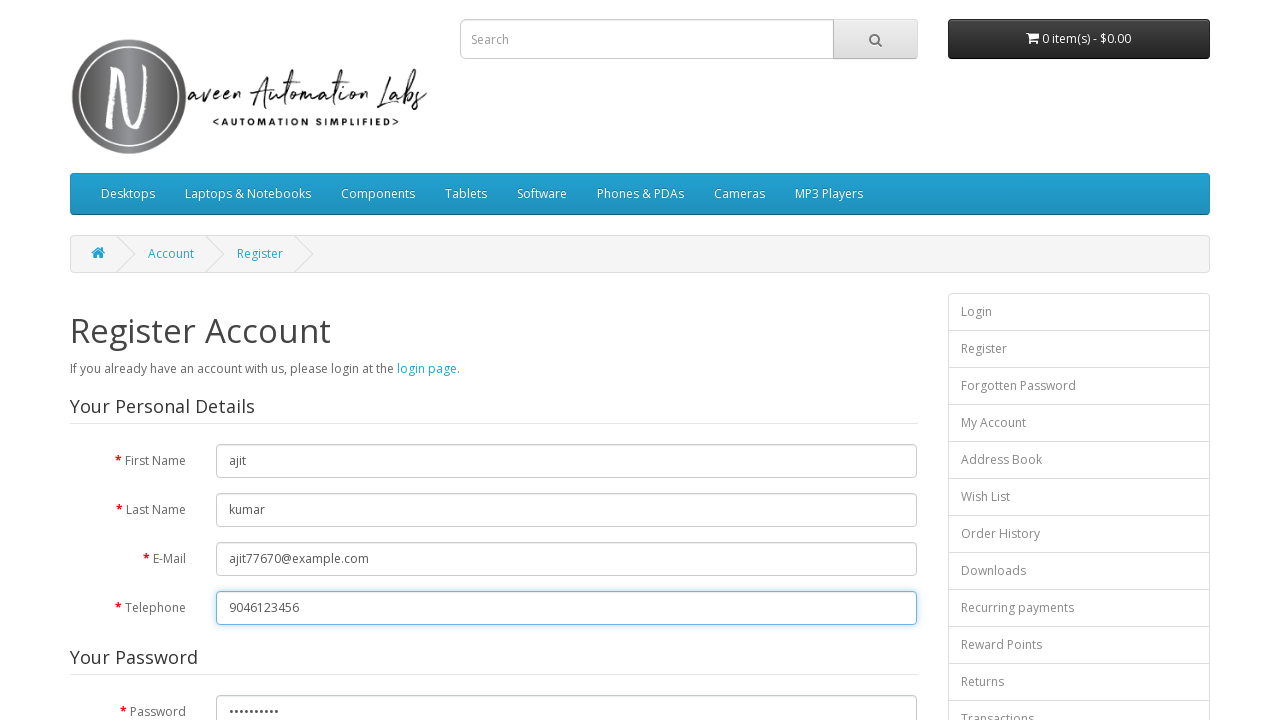

Filled password confirmation field with 'Test@12345' on #input-confirm
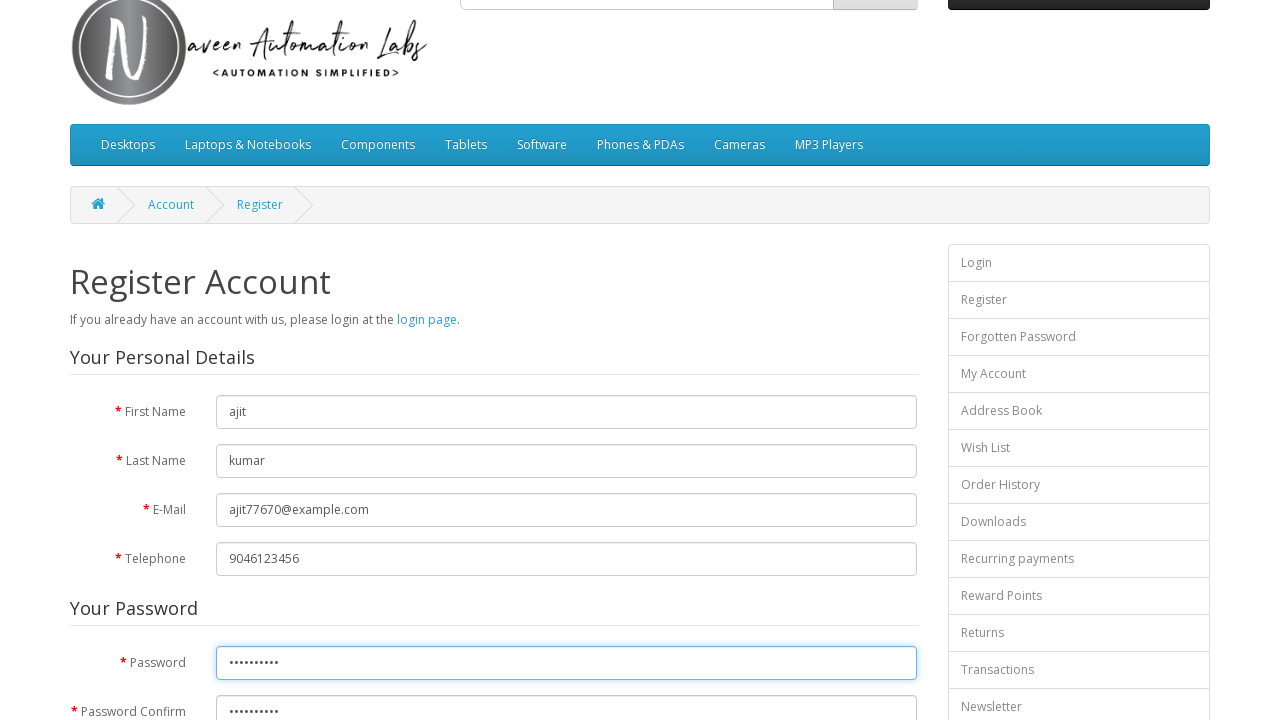

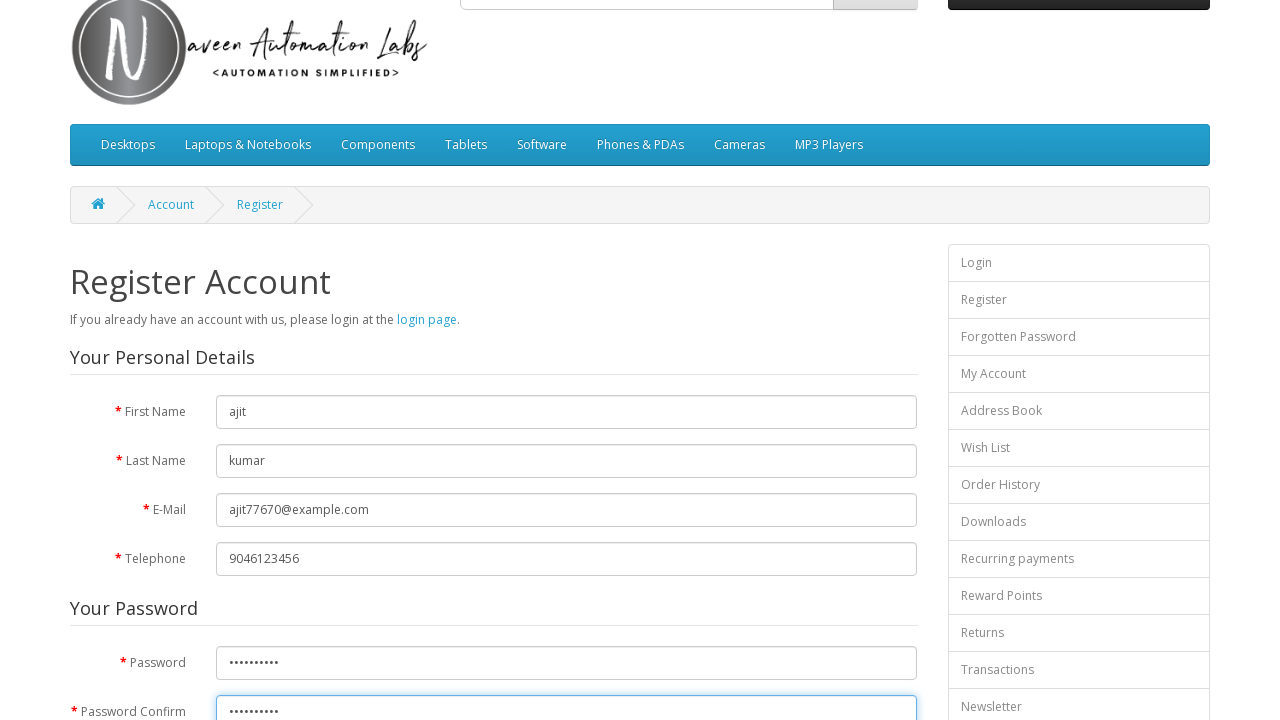